Tests the flight booking process on Blazedemo by searching for flights, selecting the first available flight, filling payment information, and confirming the booking

Starting URL: https://blazedemo.com/

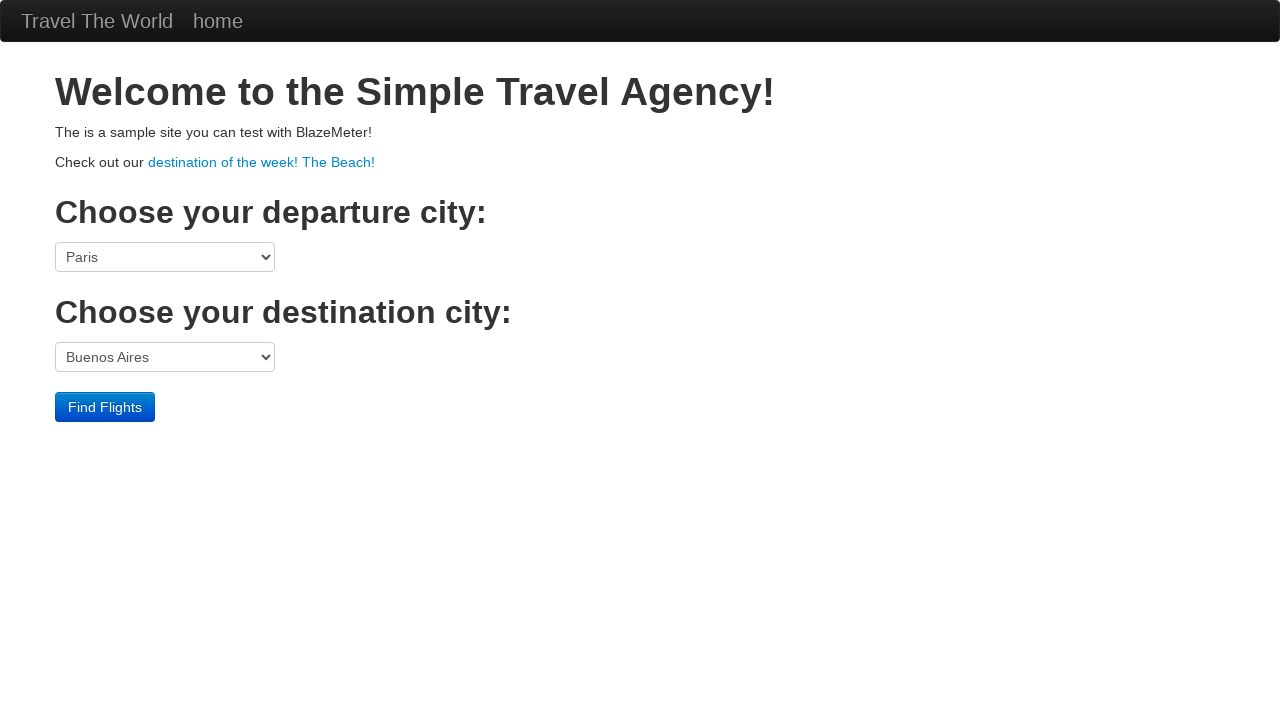

Selected Boston as origin city on select[name="fromPort"]
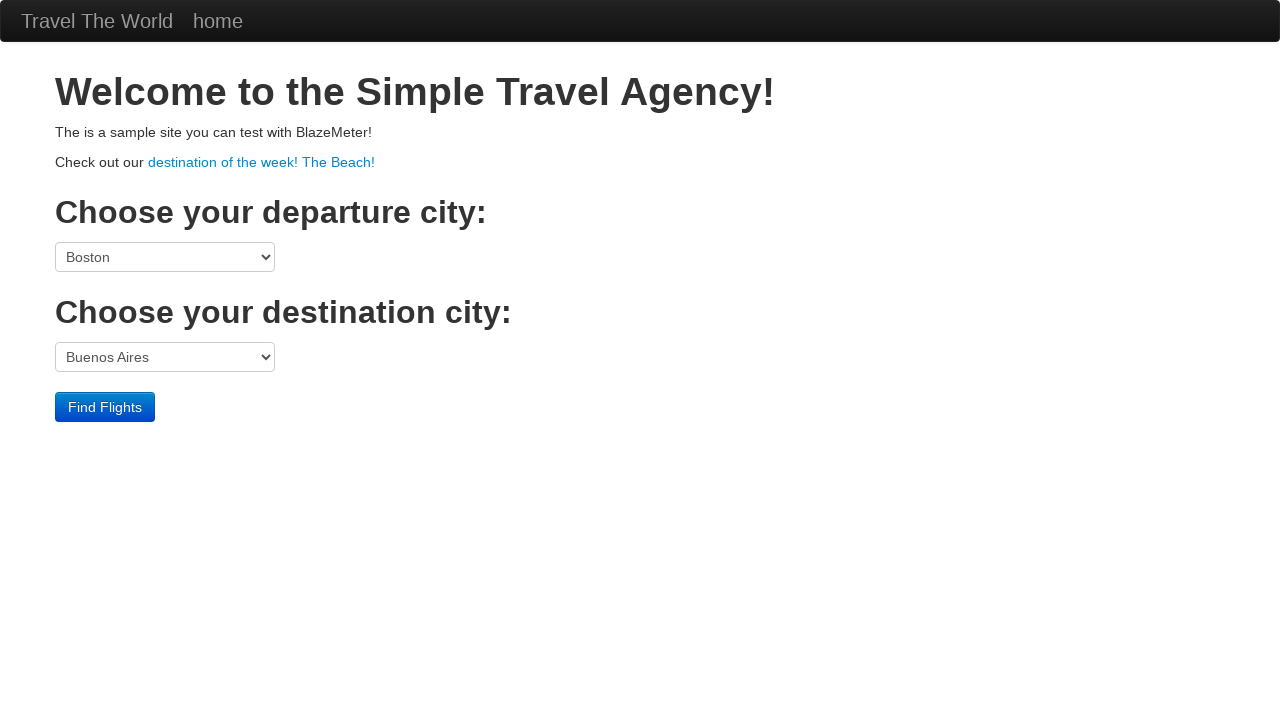

Selected London as destination city on select[name="toPort"]
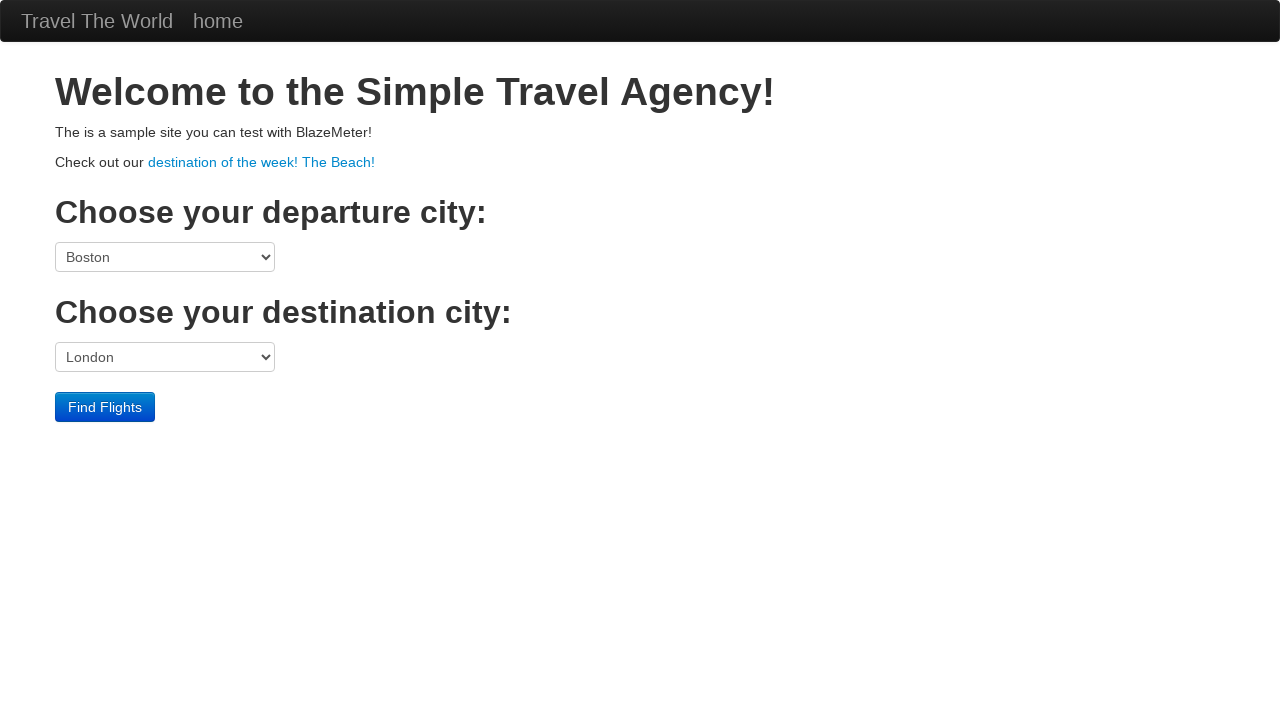

Clicked search flights button at (105, 407) on input.btn-primary
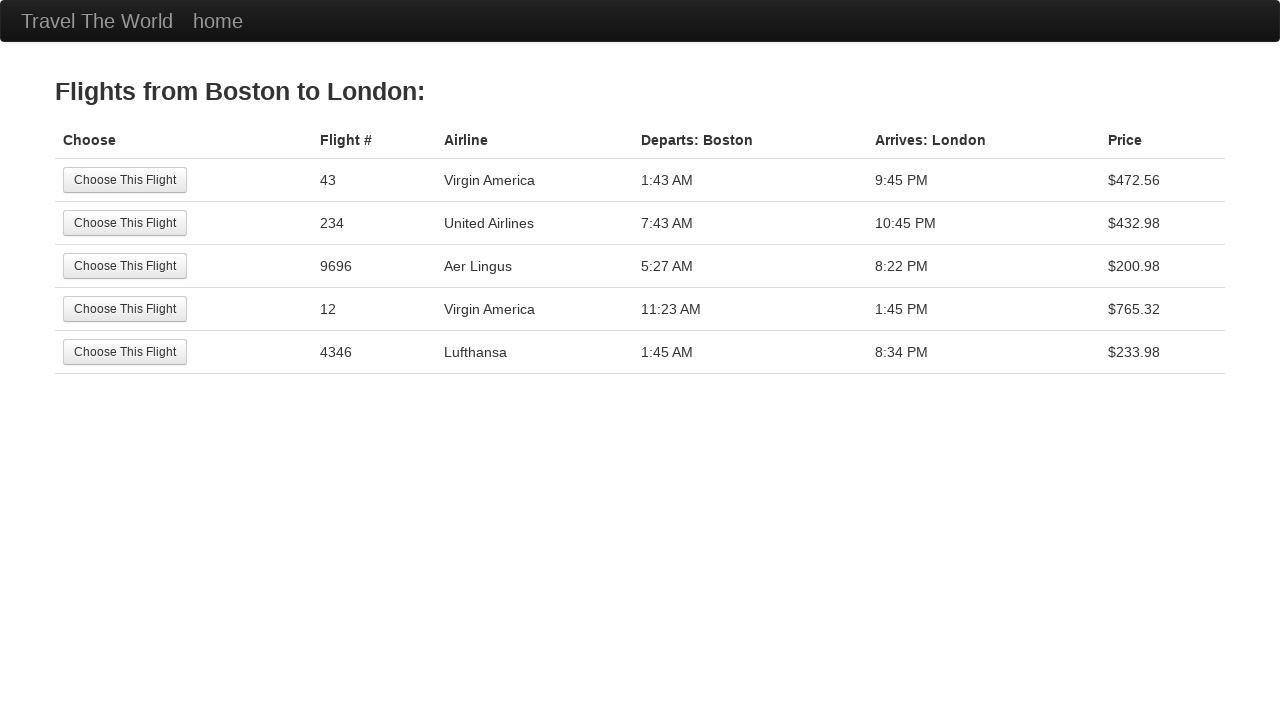

Flight search results loaded
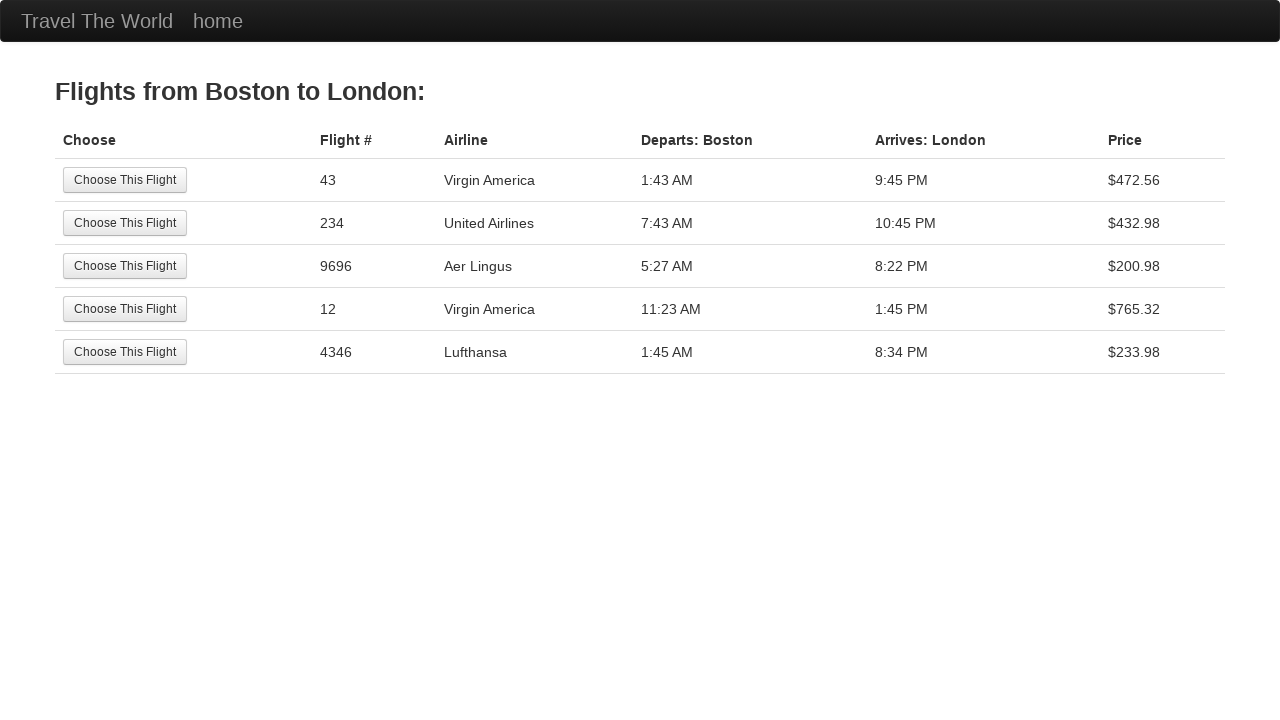

Selected first available flight at (125, 180) on tr:nth-child(1) input
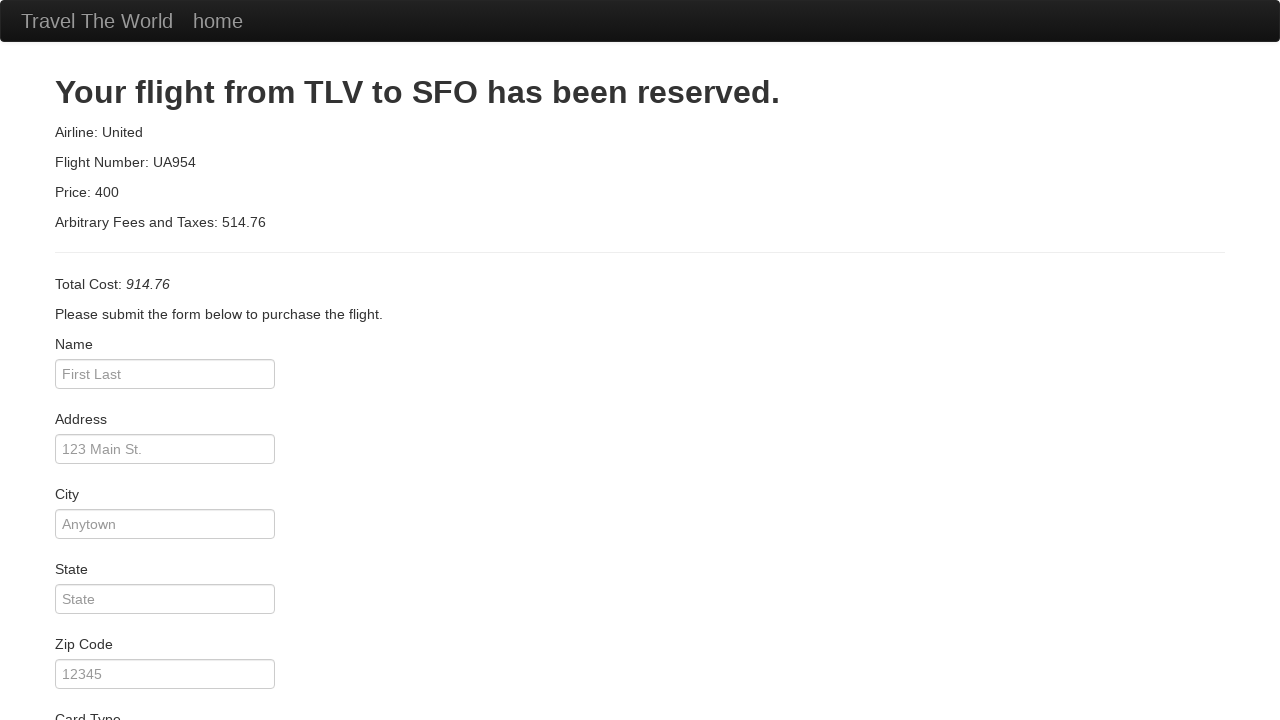

Entered passenger name: Fernando Vitor Moreira on #inputName
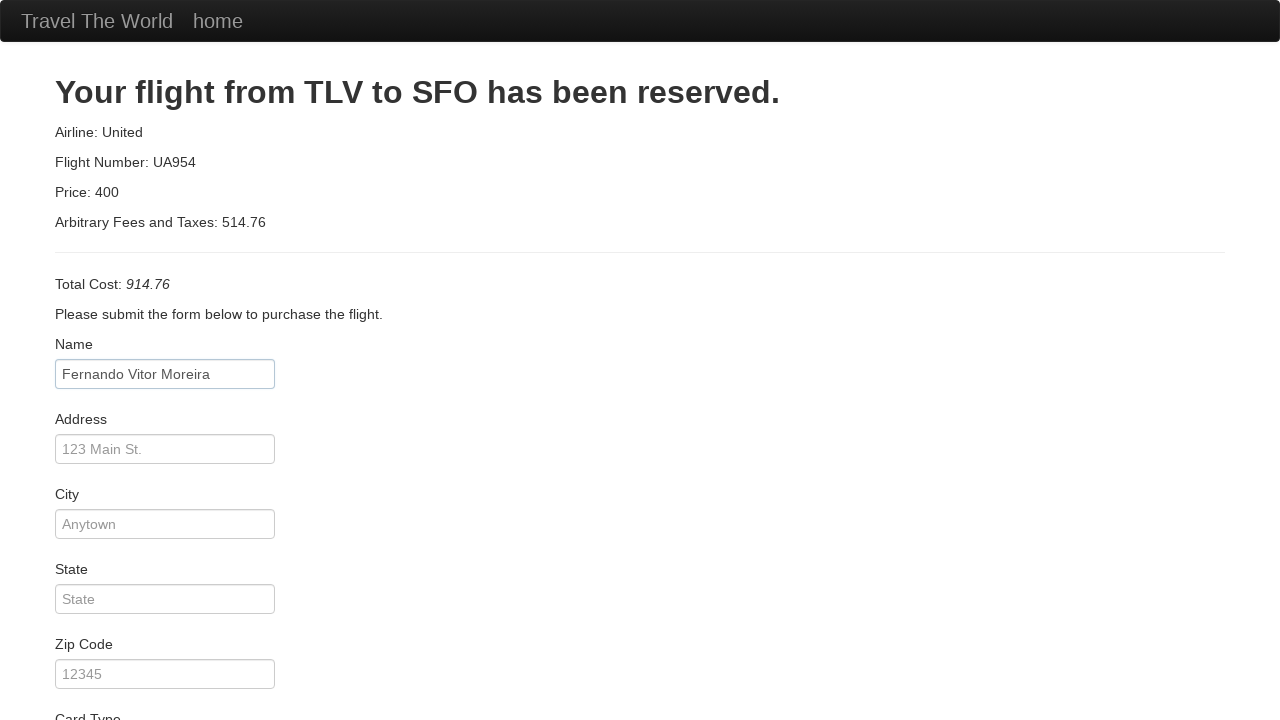

Entered address: Iterasys on #address
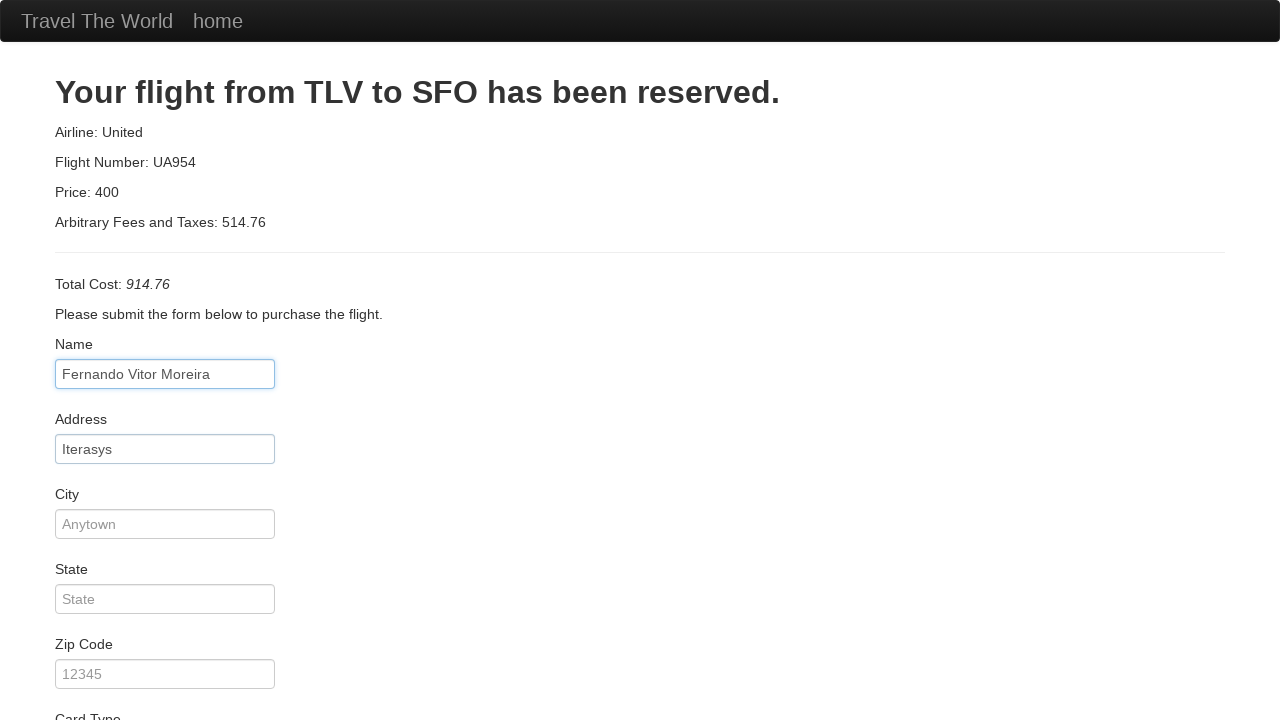

Entered city: São Paulo on #city
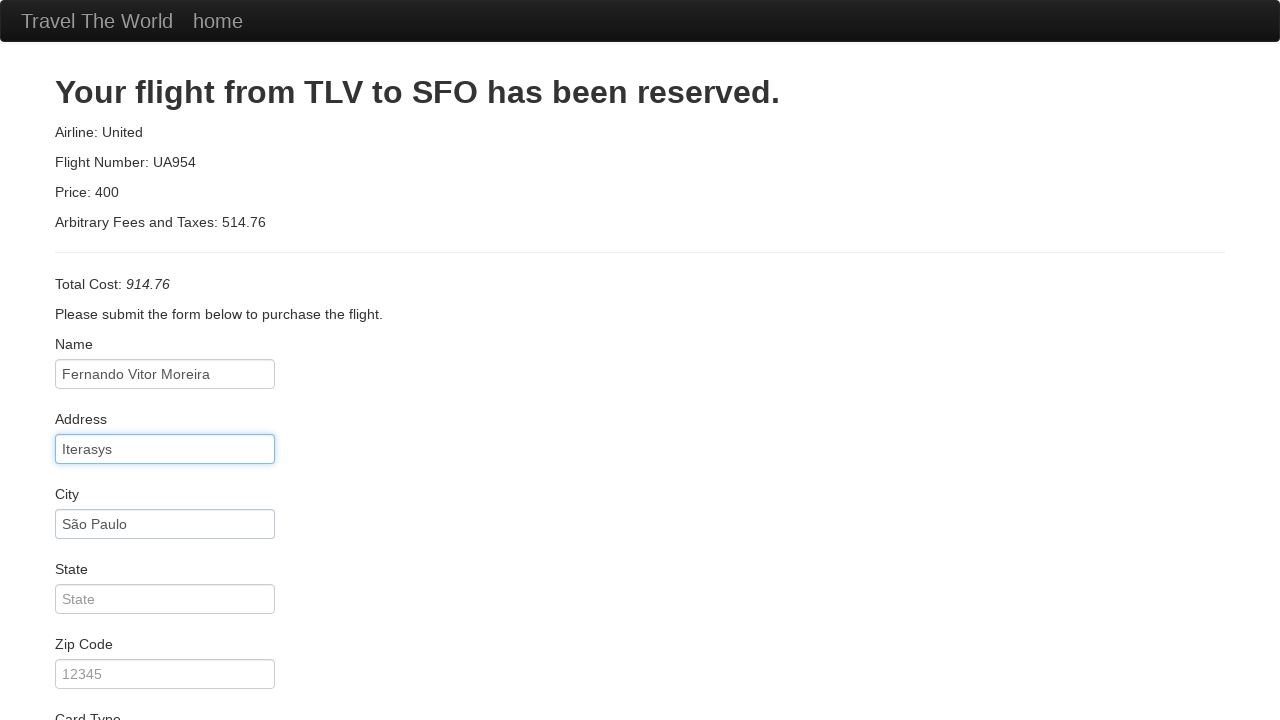

Entered state: SP on #state
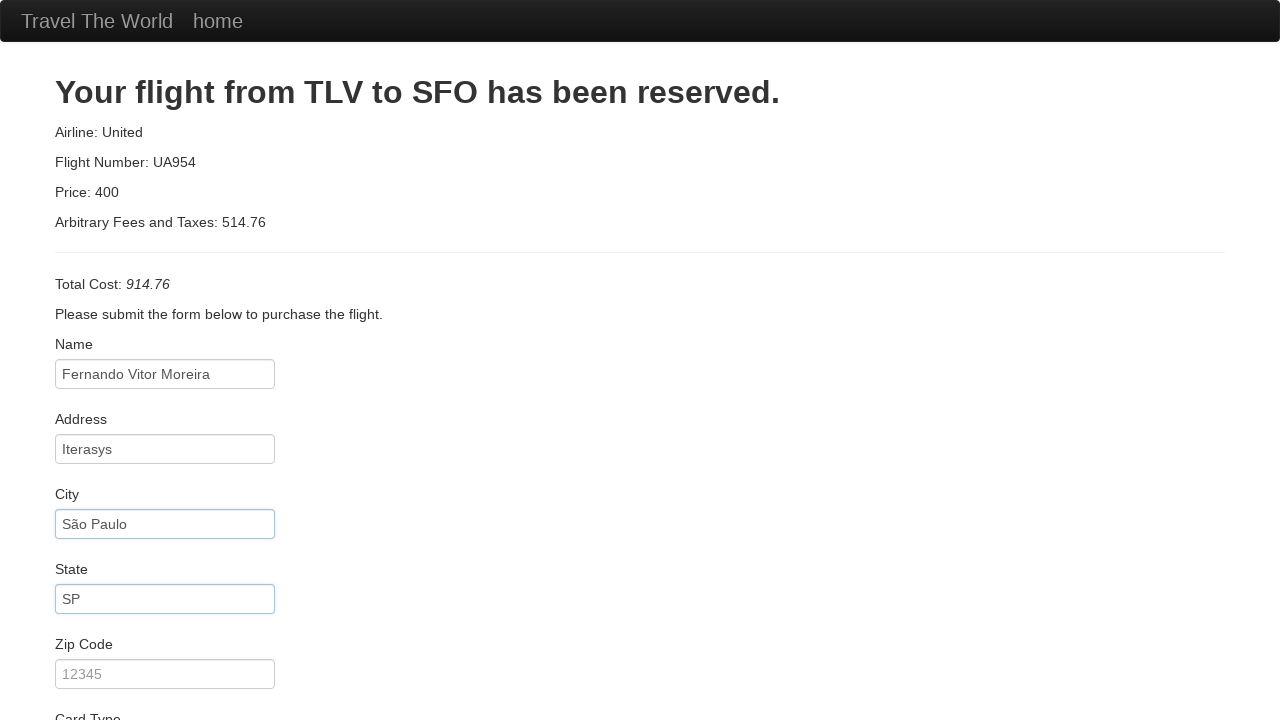

Entered zip code: 012134-111 on #zipCode
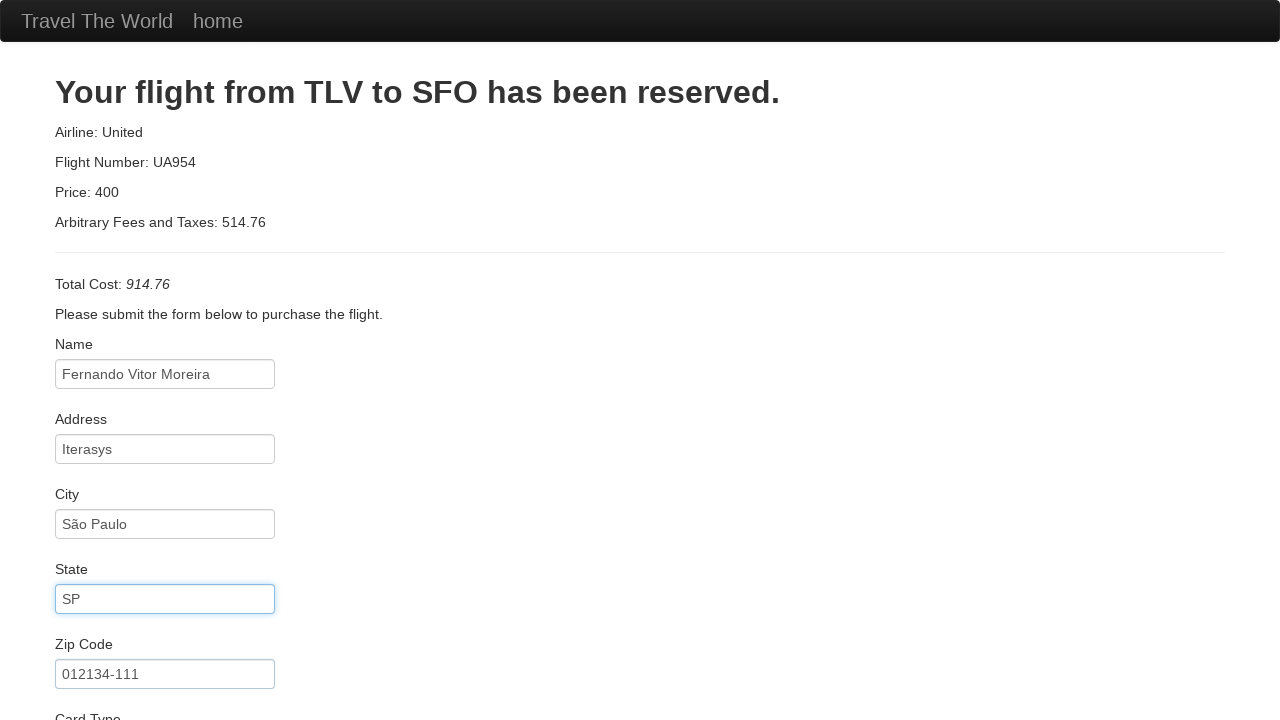

Submitted payment form at (118, 685) on input.btn-primary
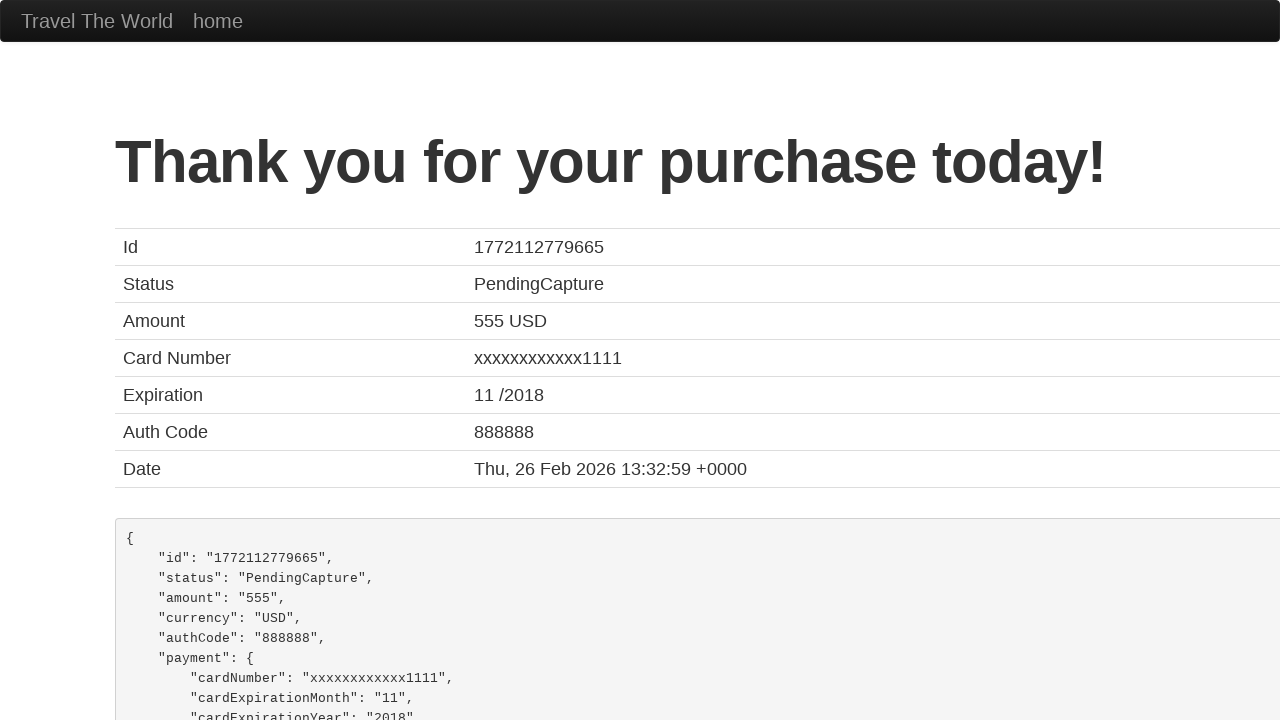

Booking confirmation page loaded with success message
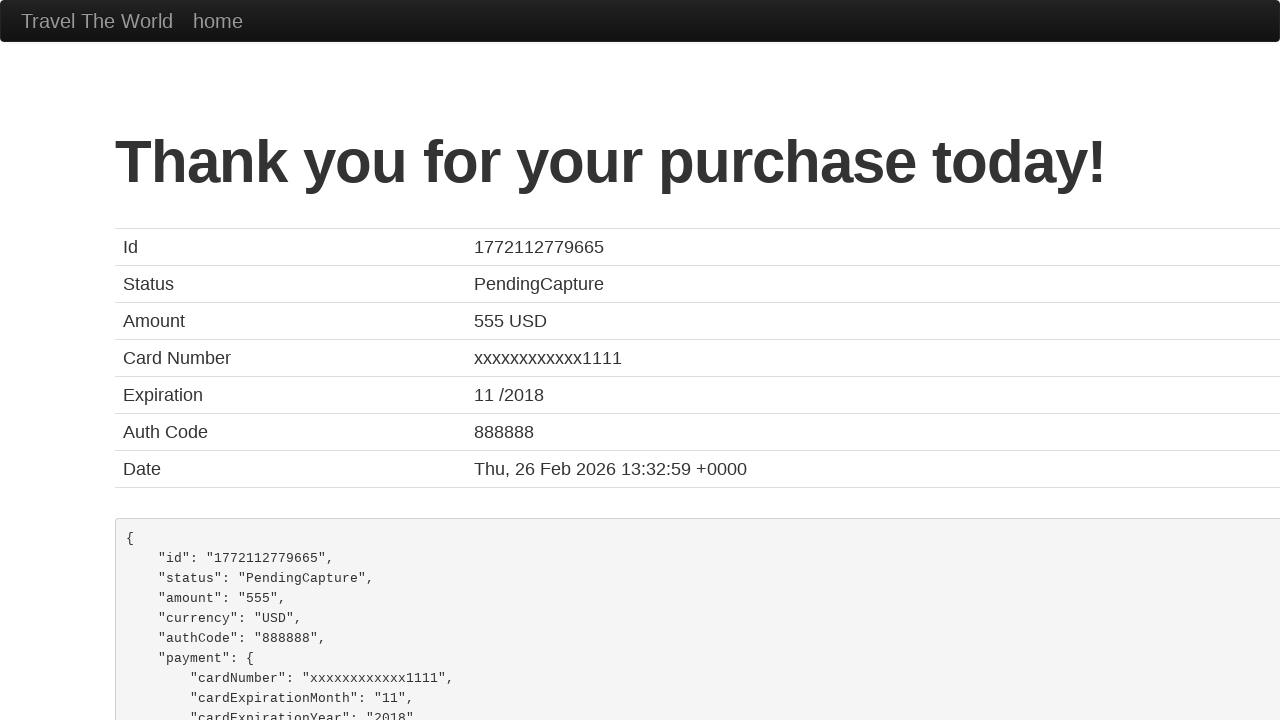

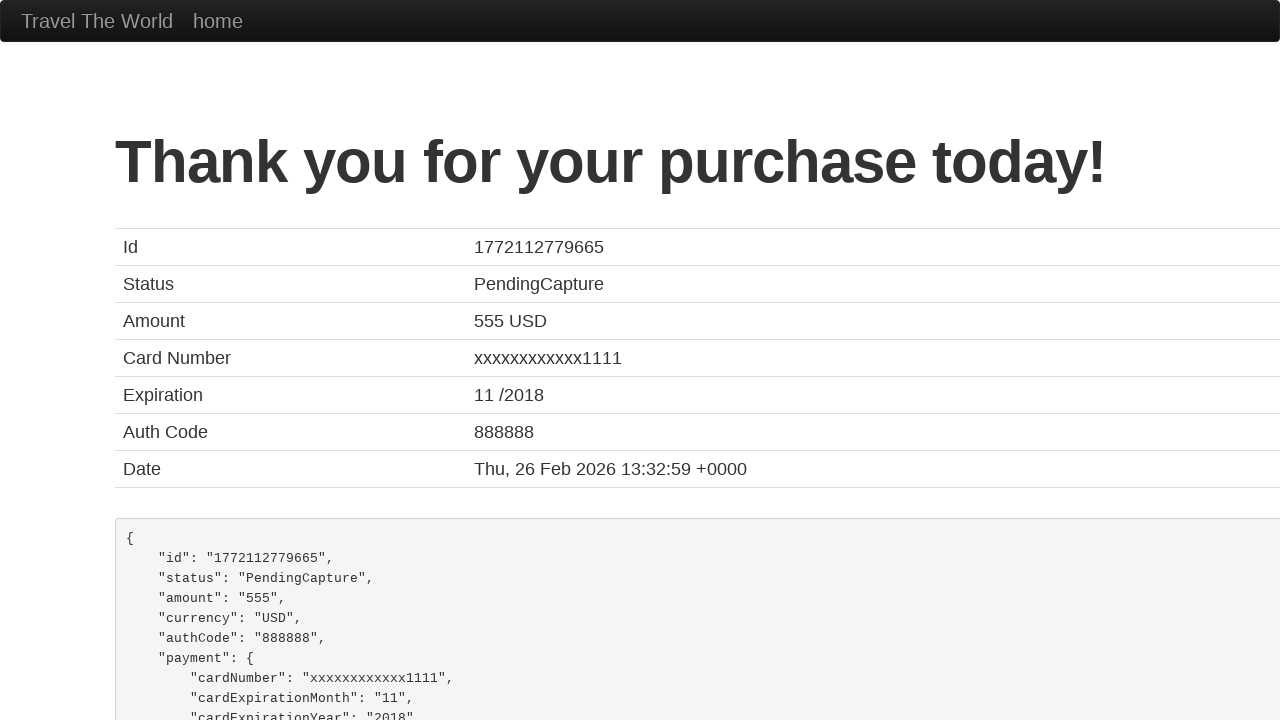